Tests a registration form by filling in first name, last name, and email fields, then submitting the form and verifying a success message is displayed.

Starting URL: http://suninjuly.github.io/registration1.html

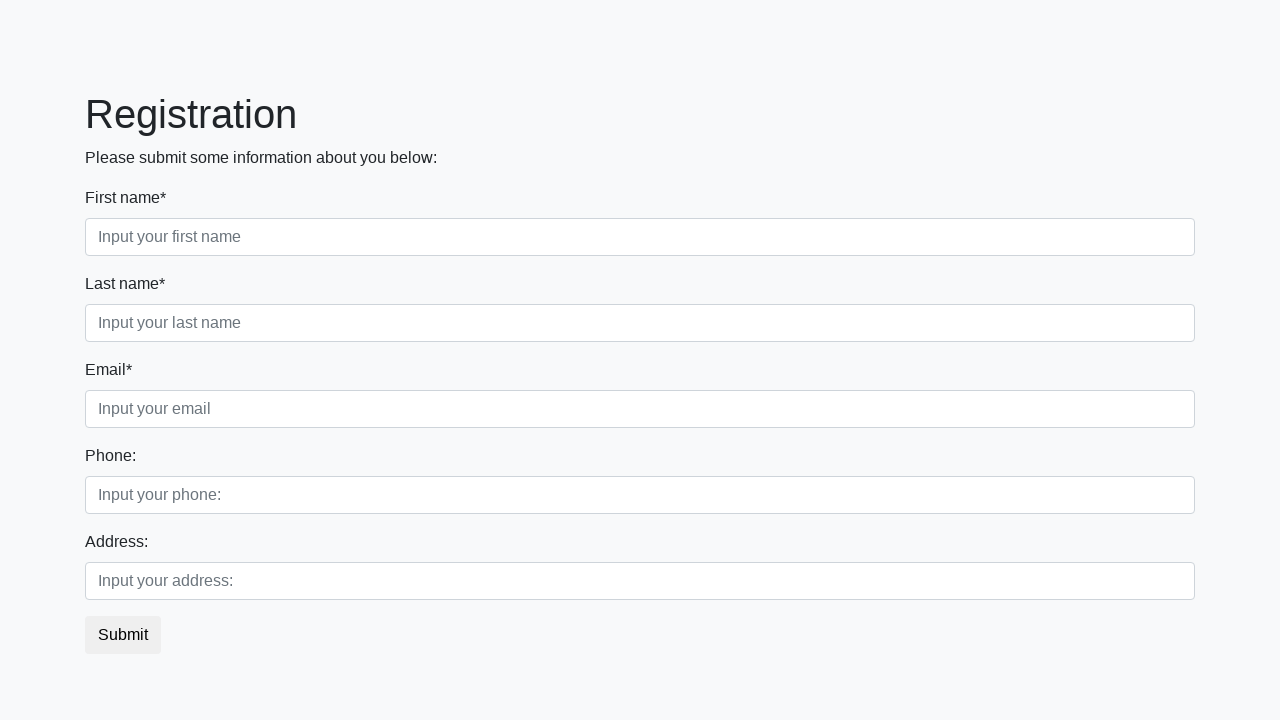

Filled first name field with 'Ivan' on input[placeholder="Input your first name"]
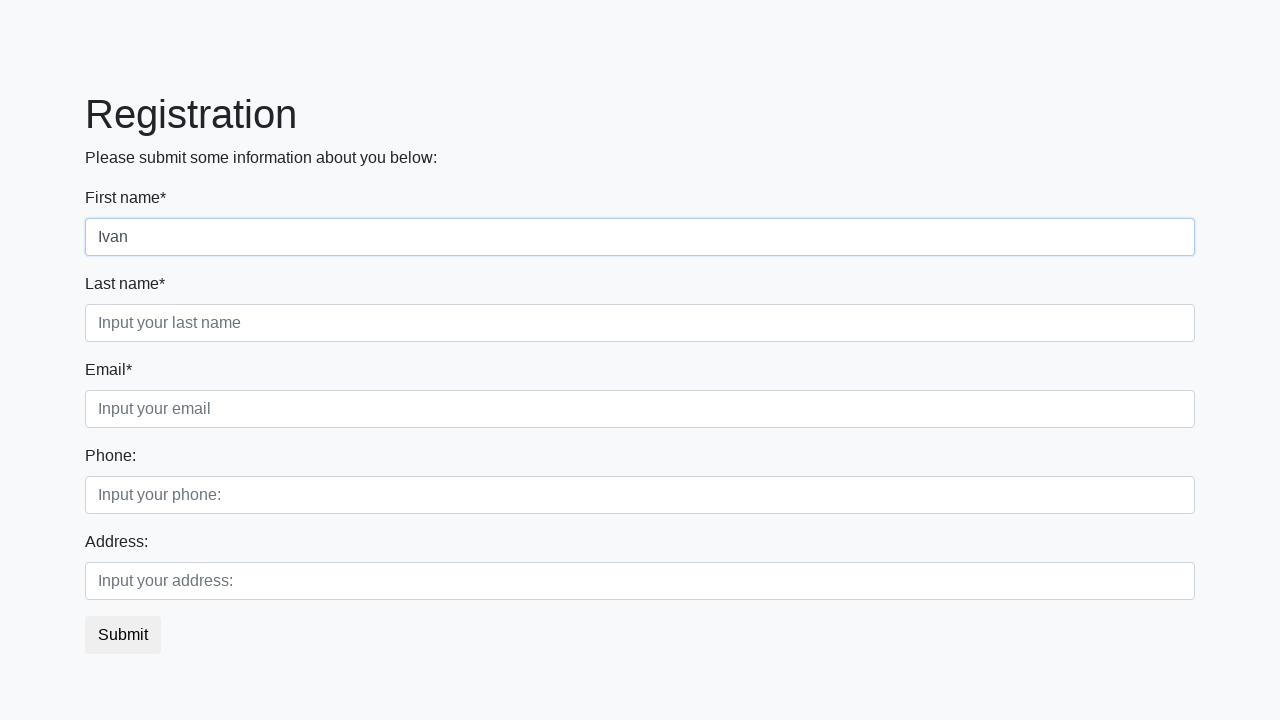

Filled last name field with 'Petrov' on input[placeholder="Input your last name"]
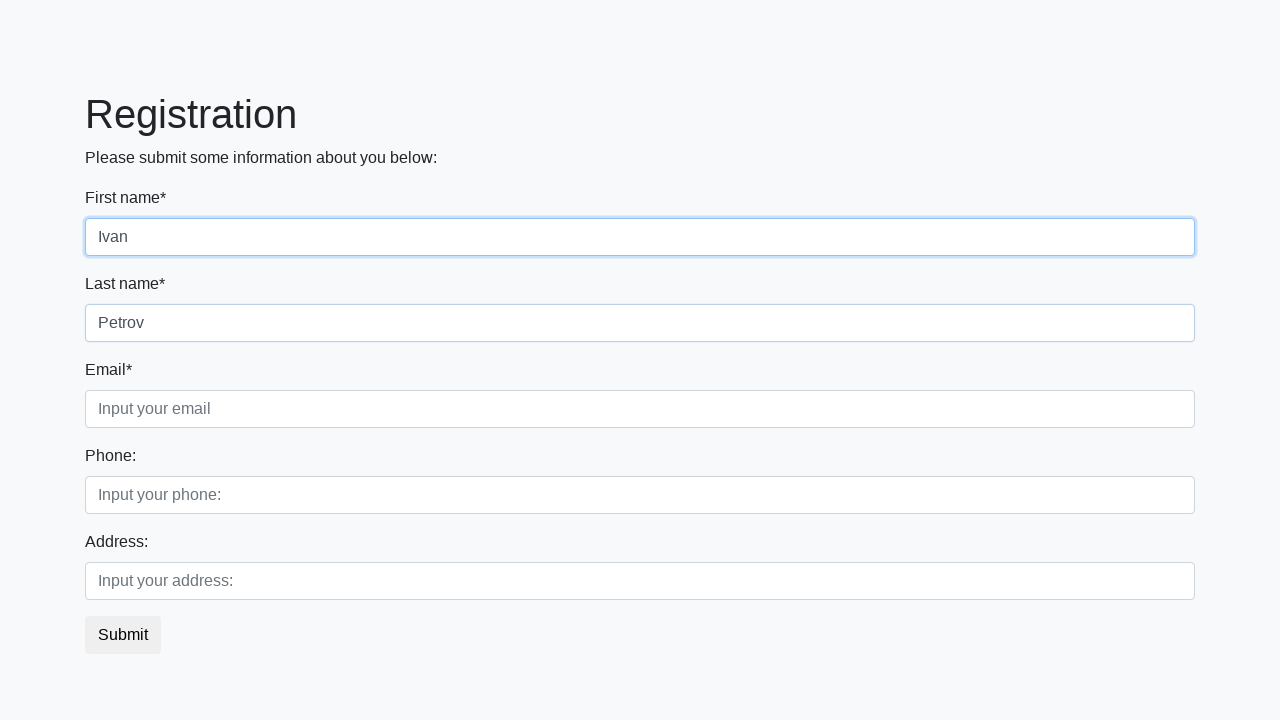

Filled email field with 'ivan.petrov@example.com' on input[placeholder="Input your email"]
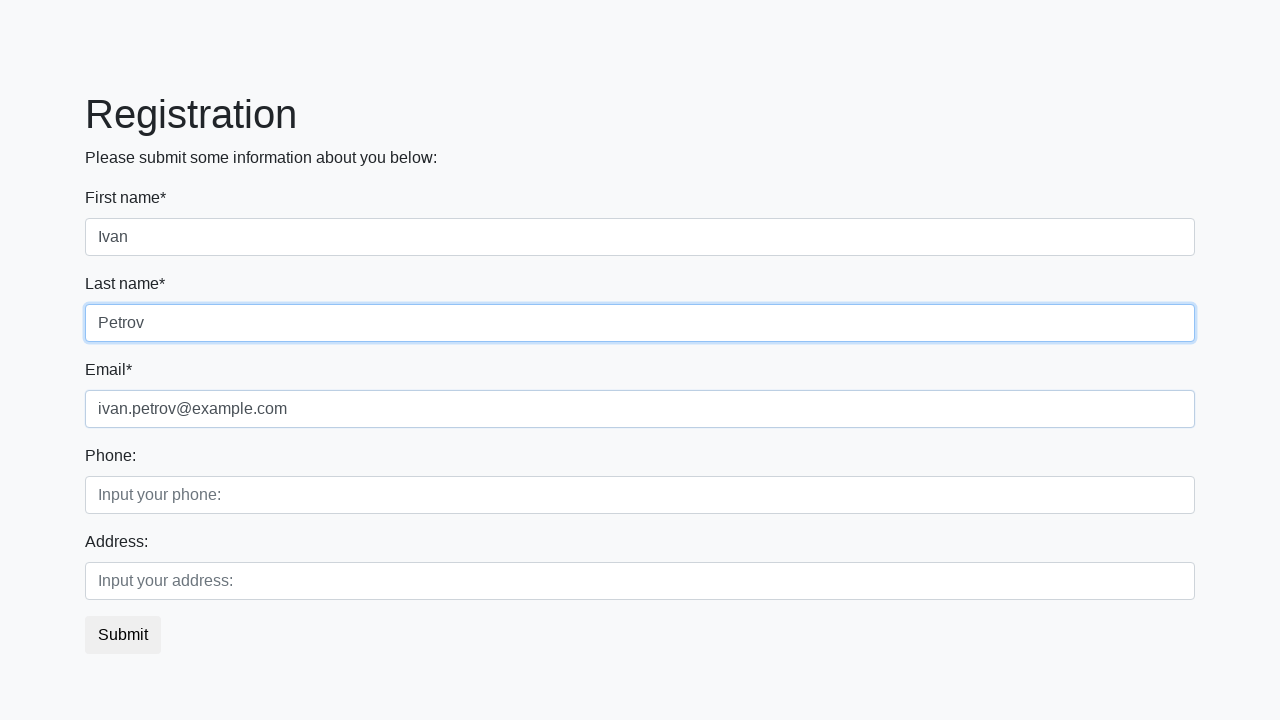

Clicked submit button to register at (123, 635) on button.btn
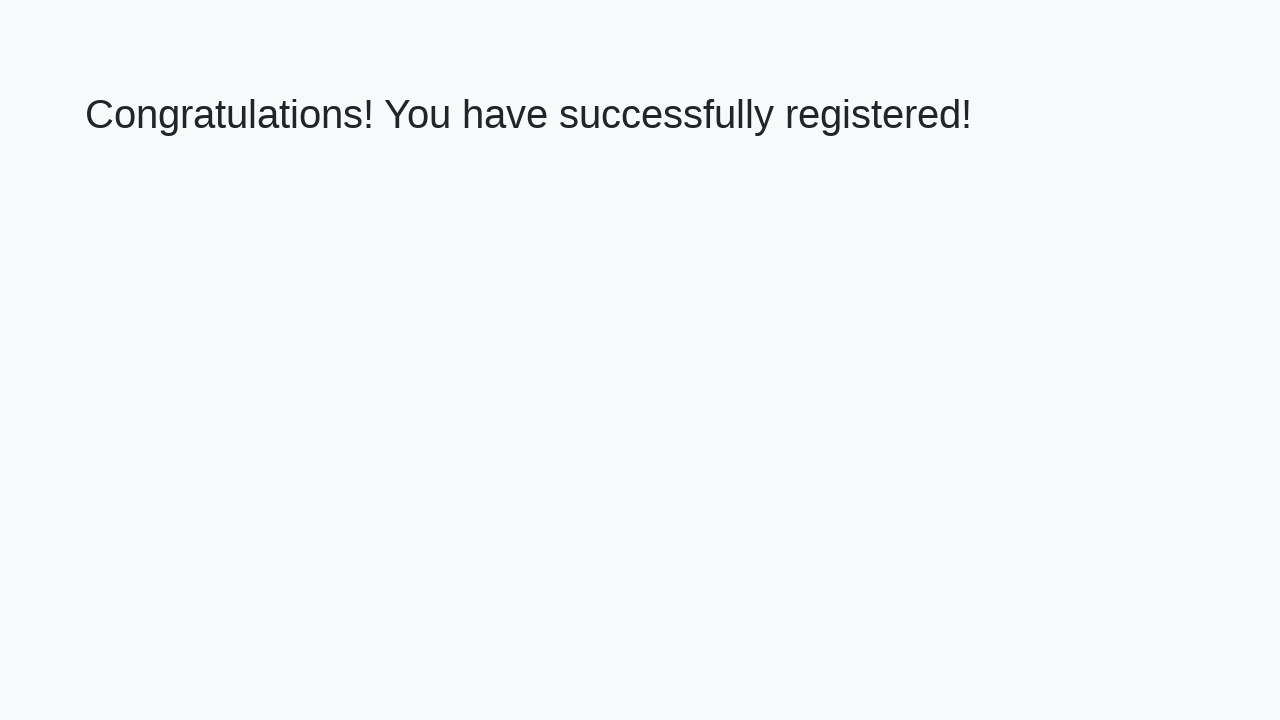

Success message element loaded
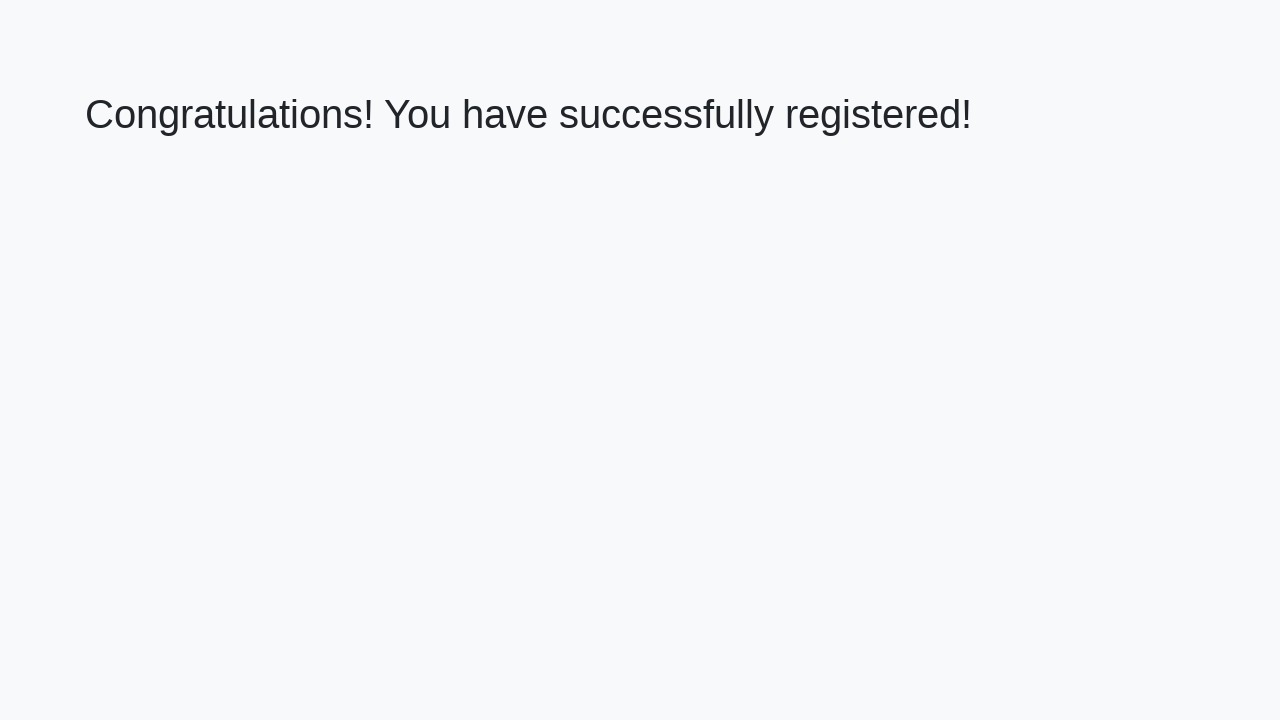

Retrieved success message text
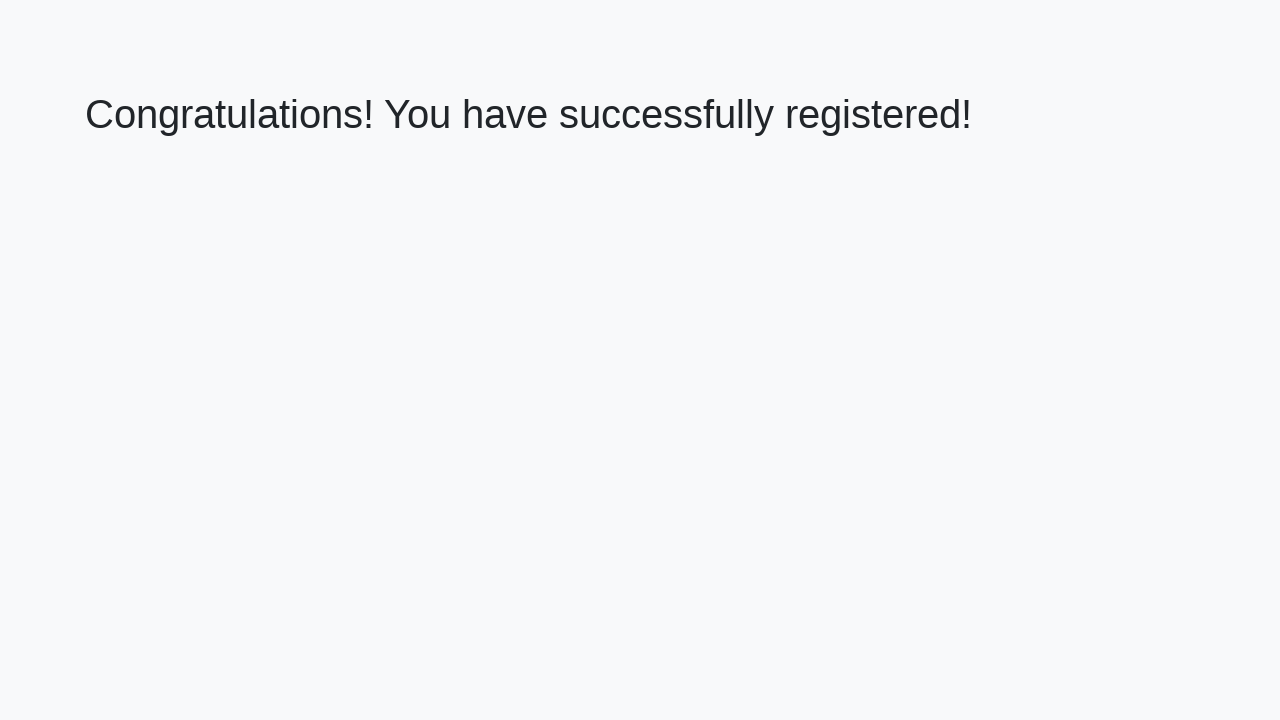

Verified success message: 'Congratulations! You have successfully registered!'
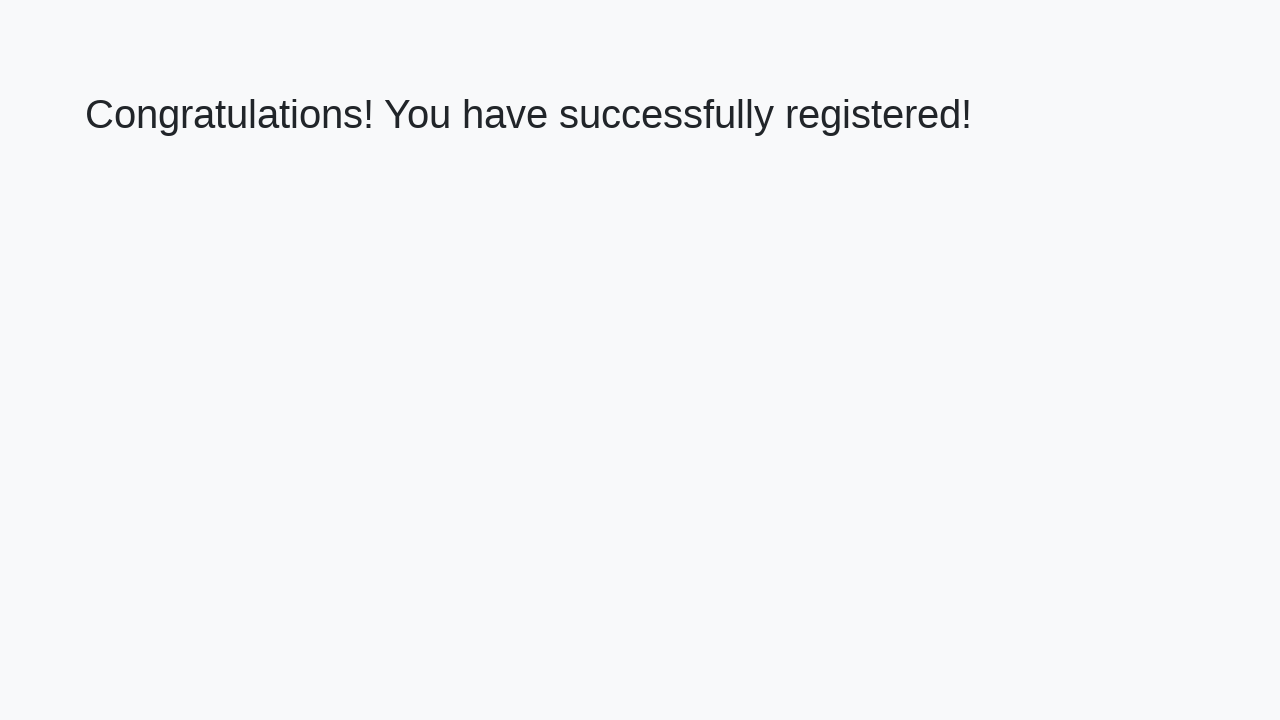

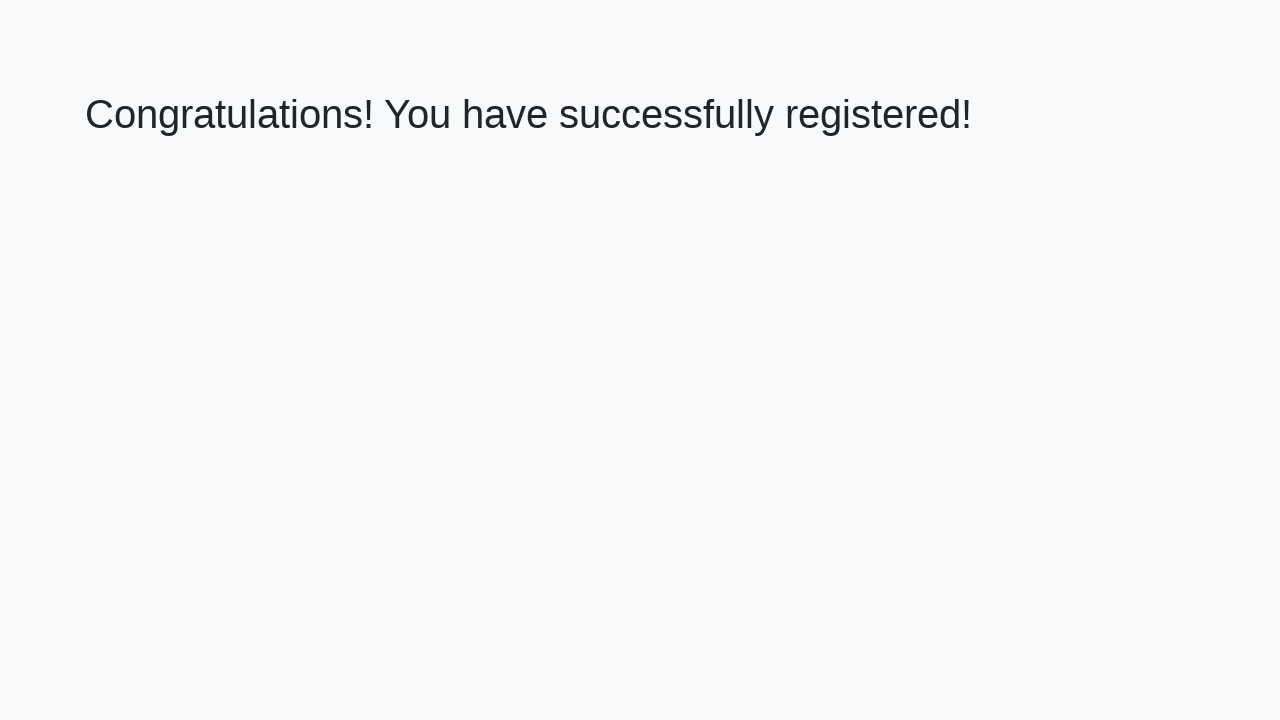